Navigates to OpenCart login page and clicks the Register link from the right sidebar menu

Starting URL: https://naveenautomationlabs.com/opencart/index.php?route=account/login

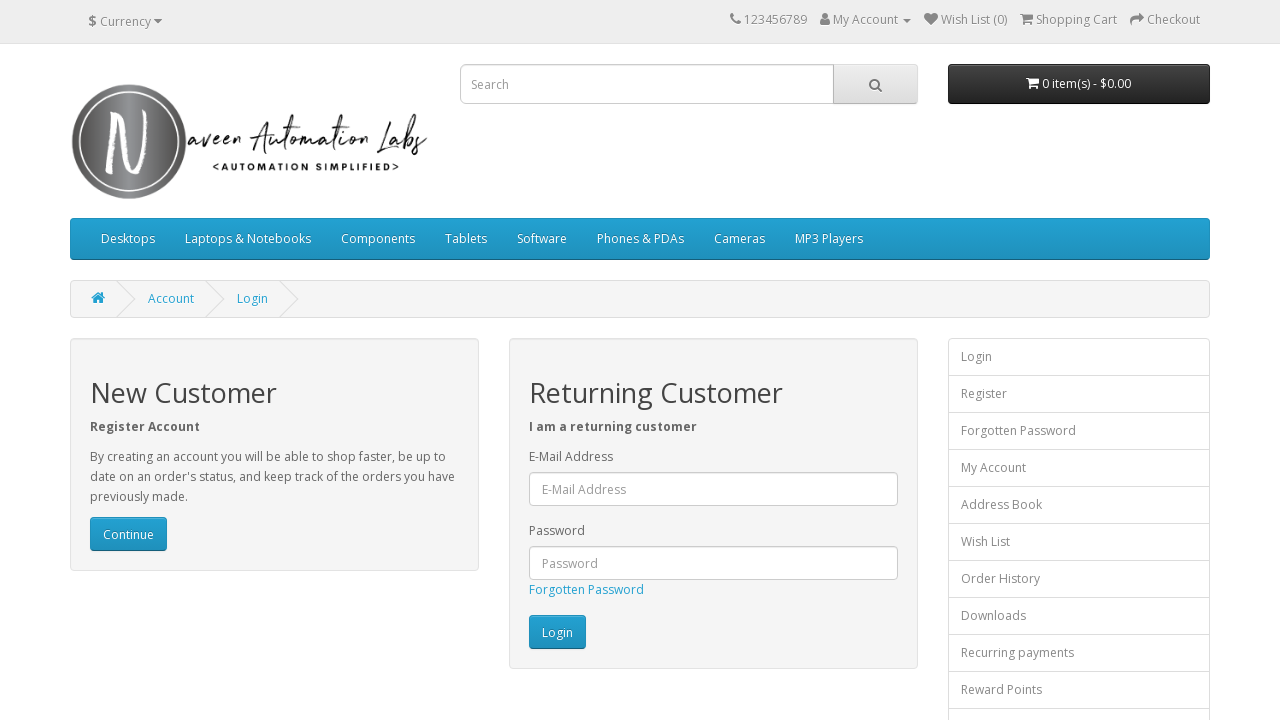

Navigated to OpenCart login page
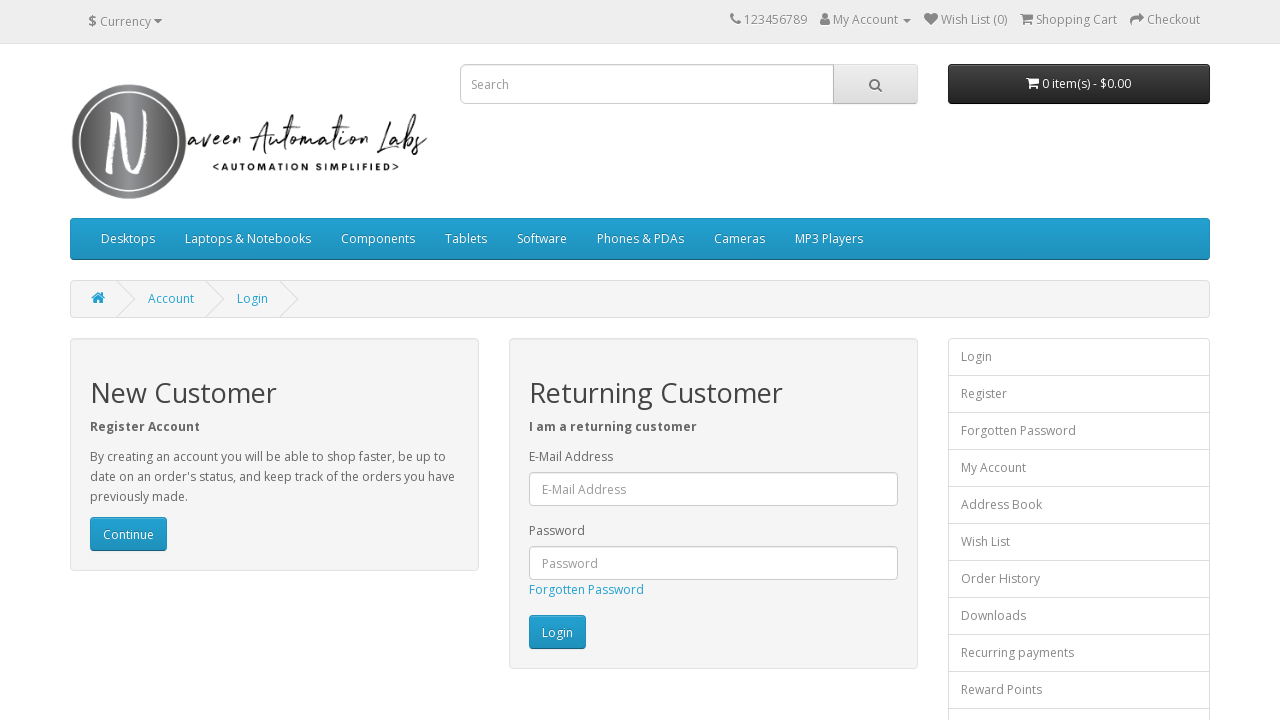

Located all list-group-item elements in right sidebar
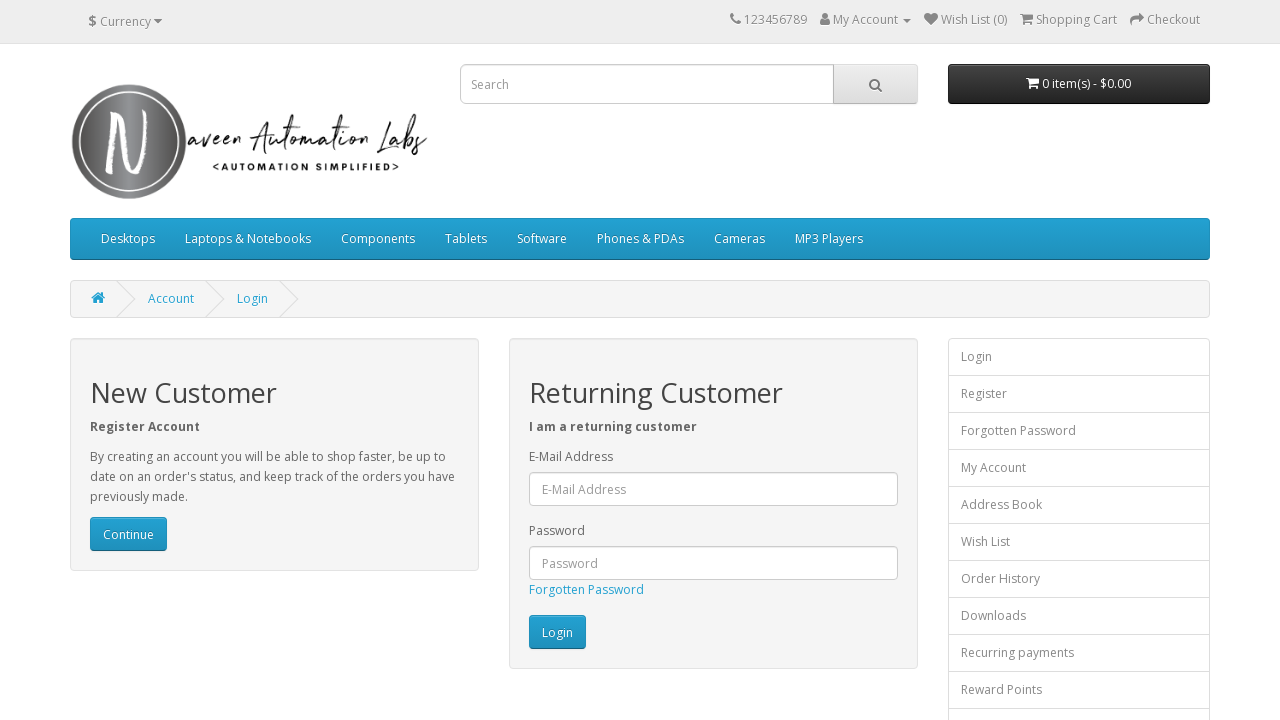

Clicked Register link from right sidebar menu at (1079, 394) on .list-group-item >> nth=1
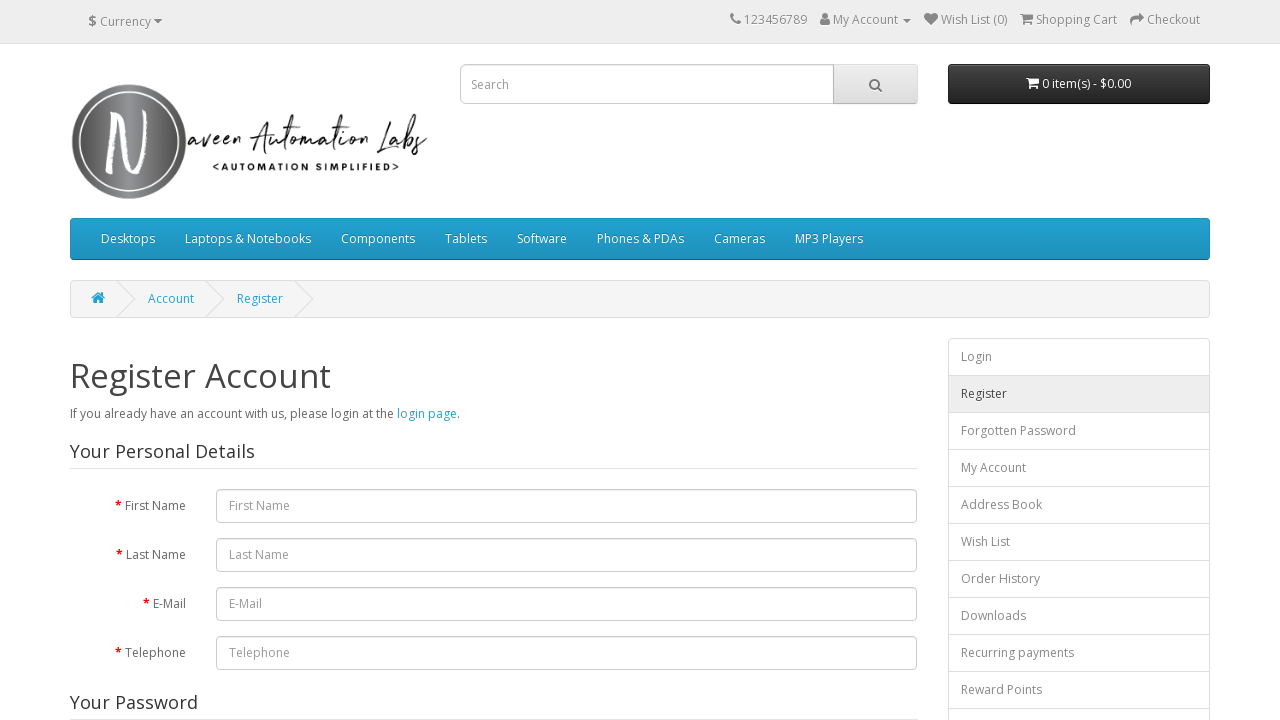

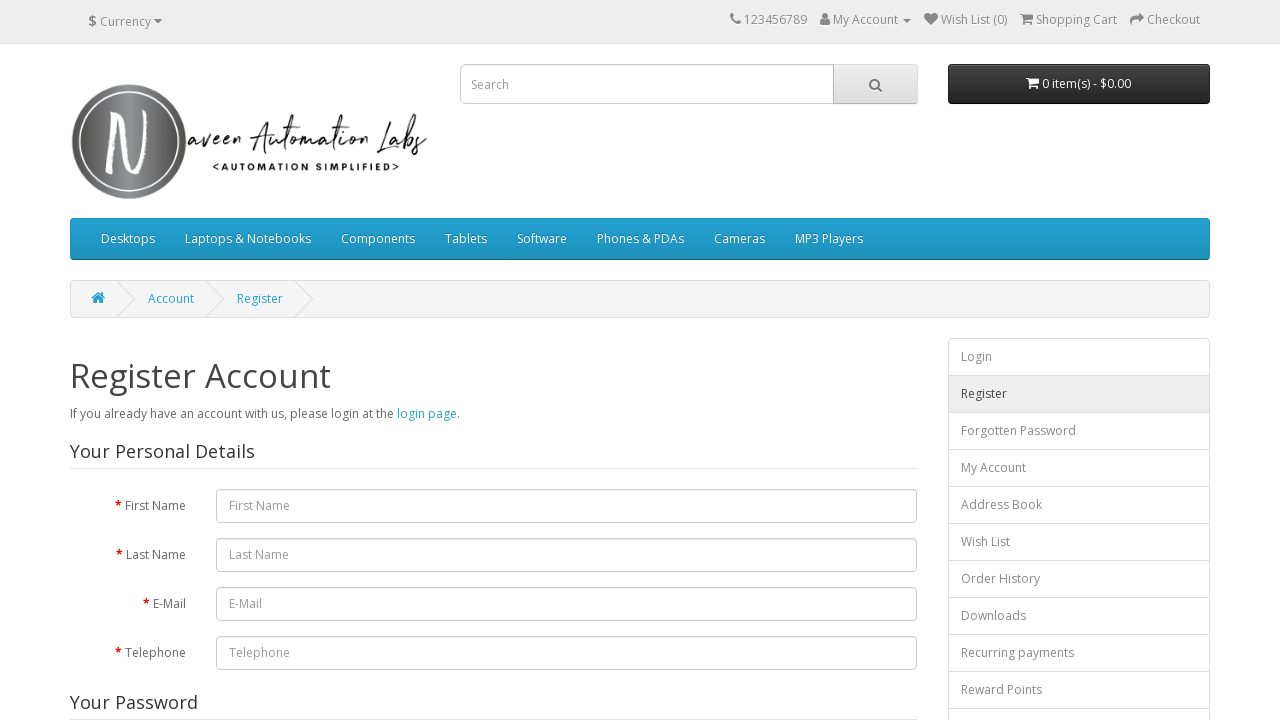